Tests an e-commerce flow by adding multiple items to cart, applying a promo code, and completing checkout with country selection

Starting URL: https://rahulshettyacademy.com/seleniumPractise/

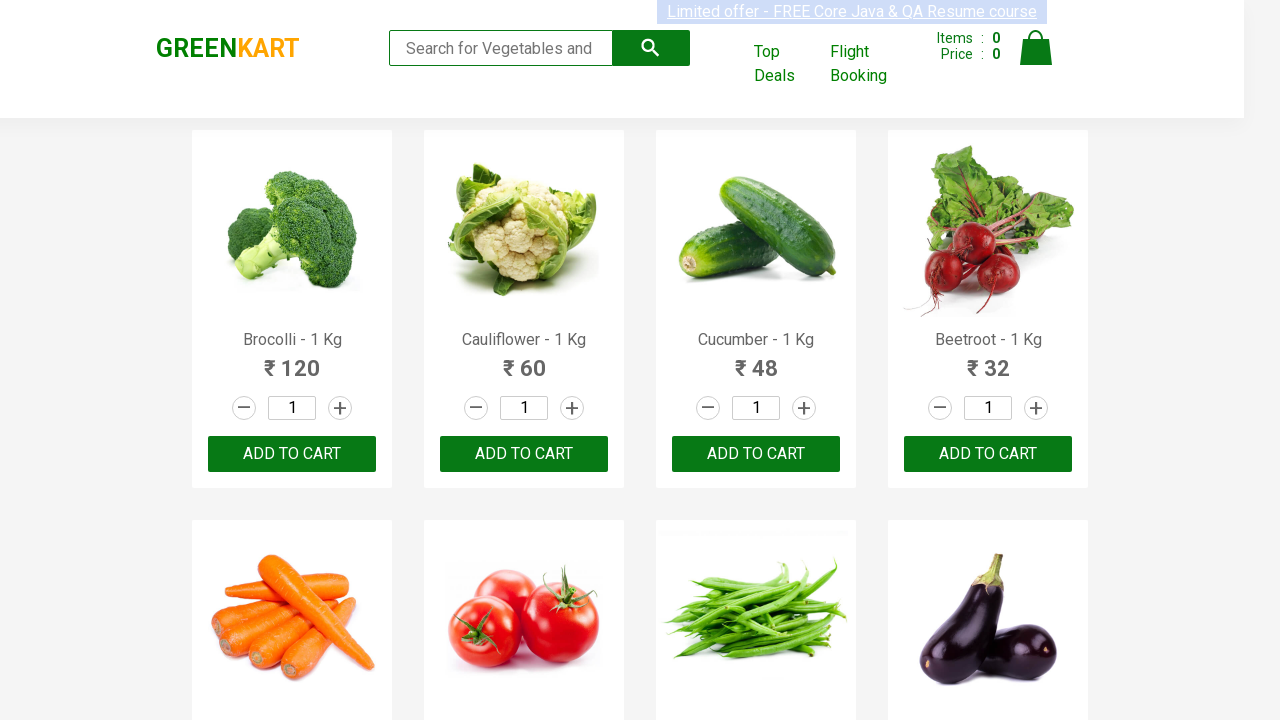

Retrieved all product elements from the page
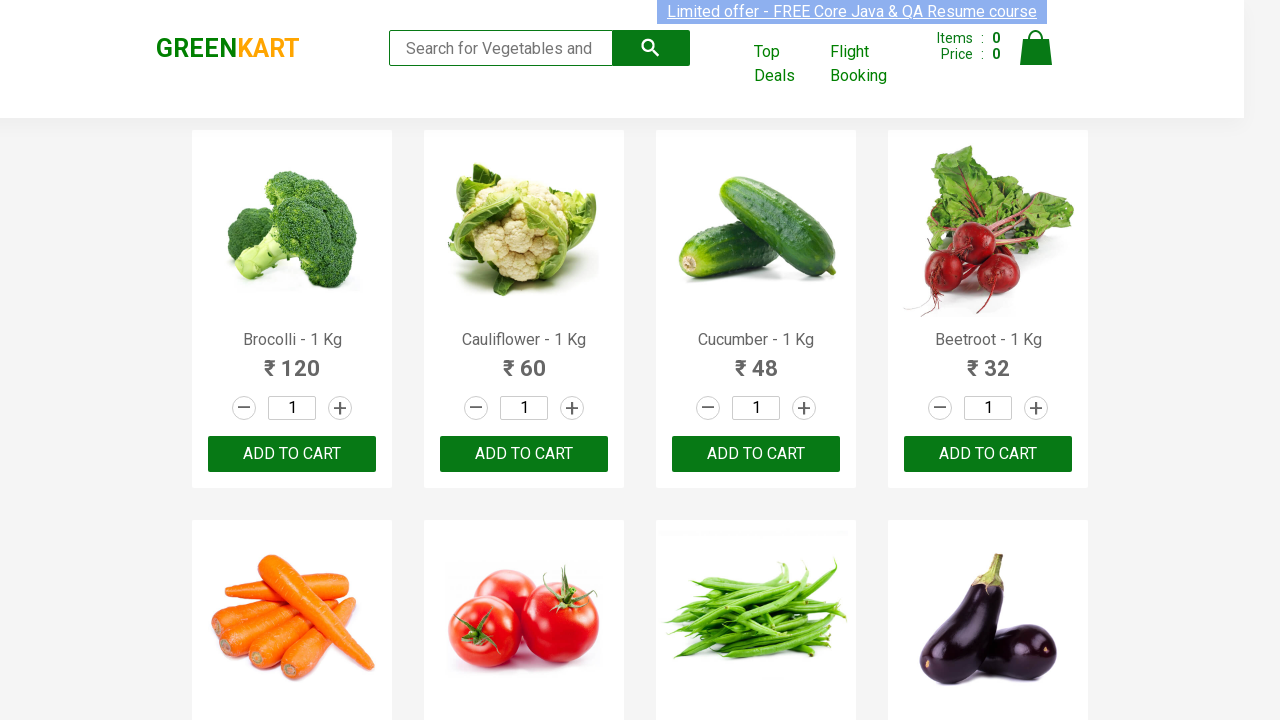

Clicked increment button for Cauliflower to increase quantity to 2 at (572, 408) on .increment >> nth=1
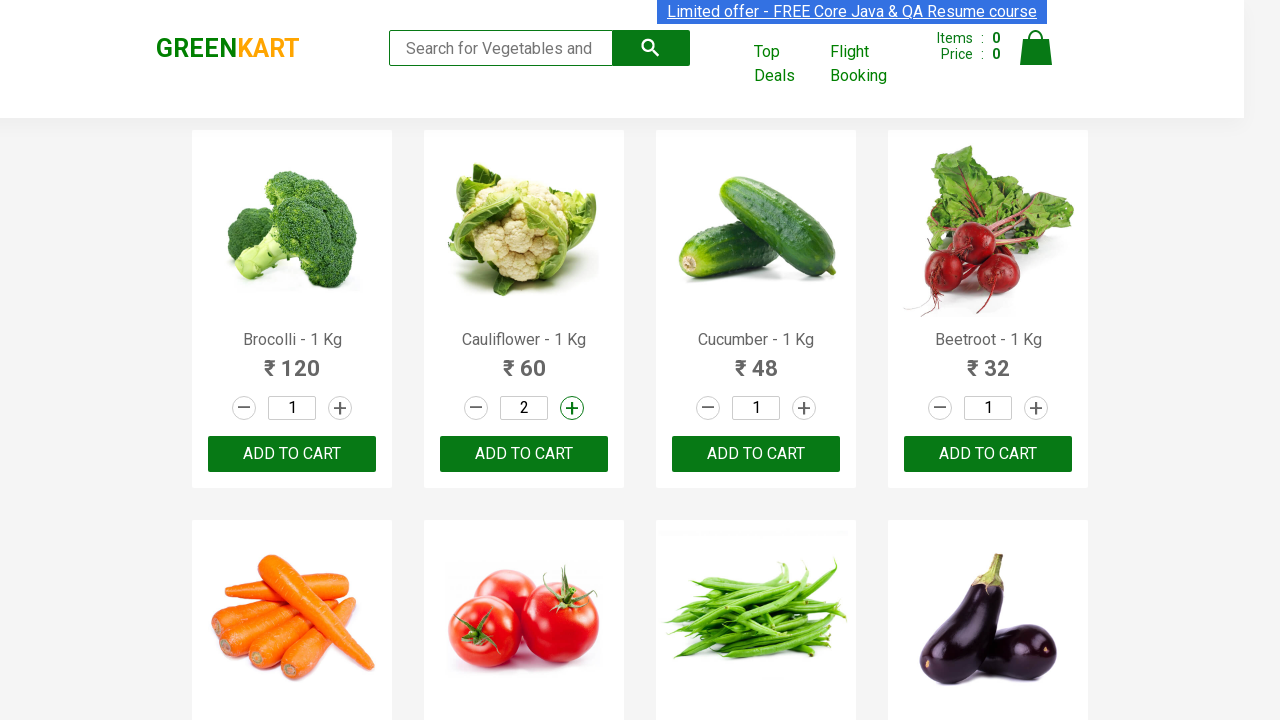

Added Cauliflower to cart at (524, 454) on .product-action button >> nth=1
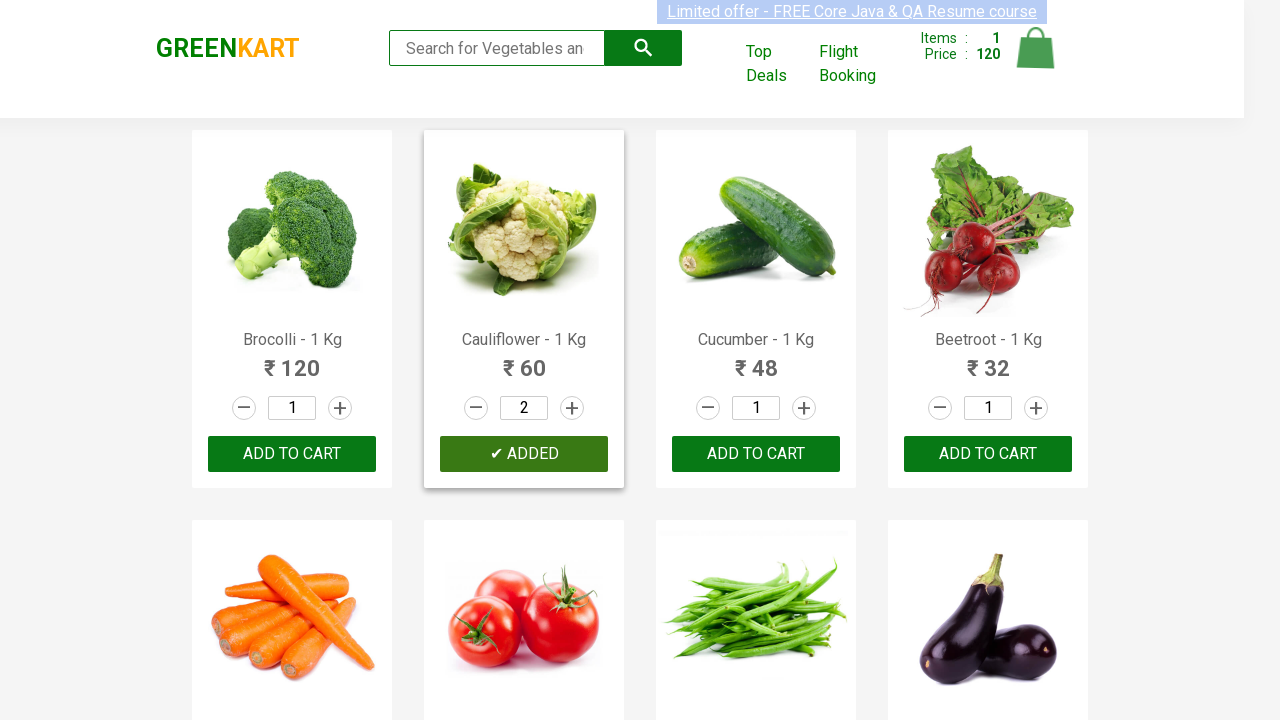

Clicked increment button for Beetroot to increase quantity to 2 at (1036, 408) on .increment >> nth=3
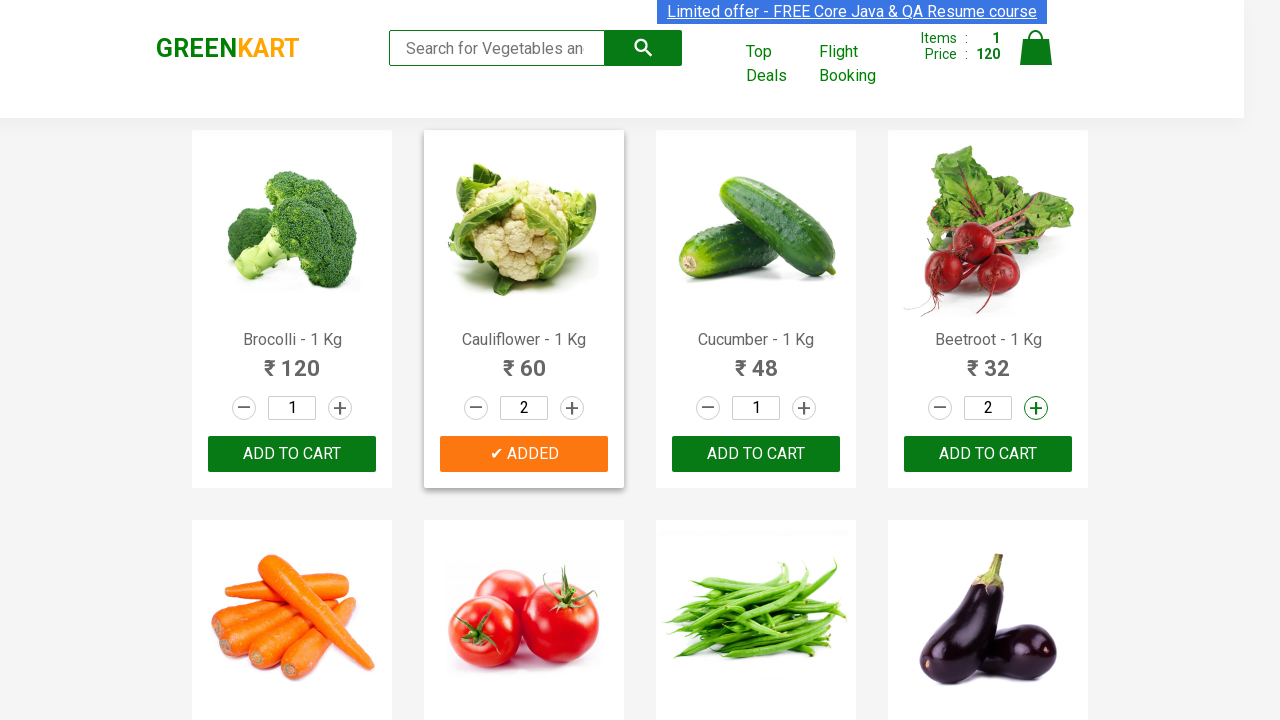

Added Beetroot to cart at (988, 454) on .product-action button >> nth=3
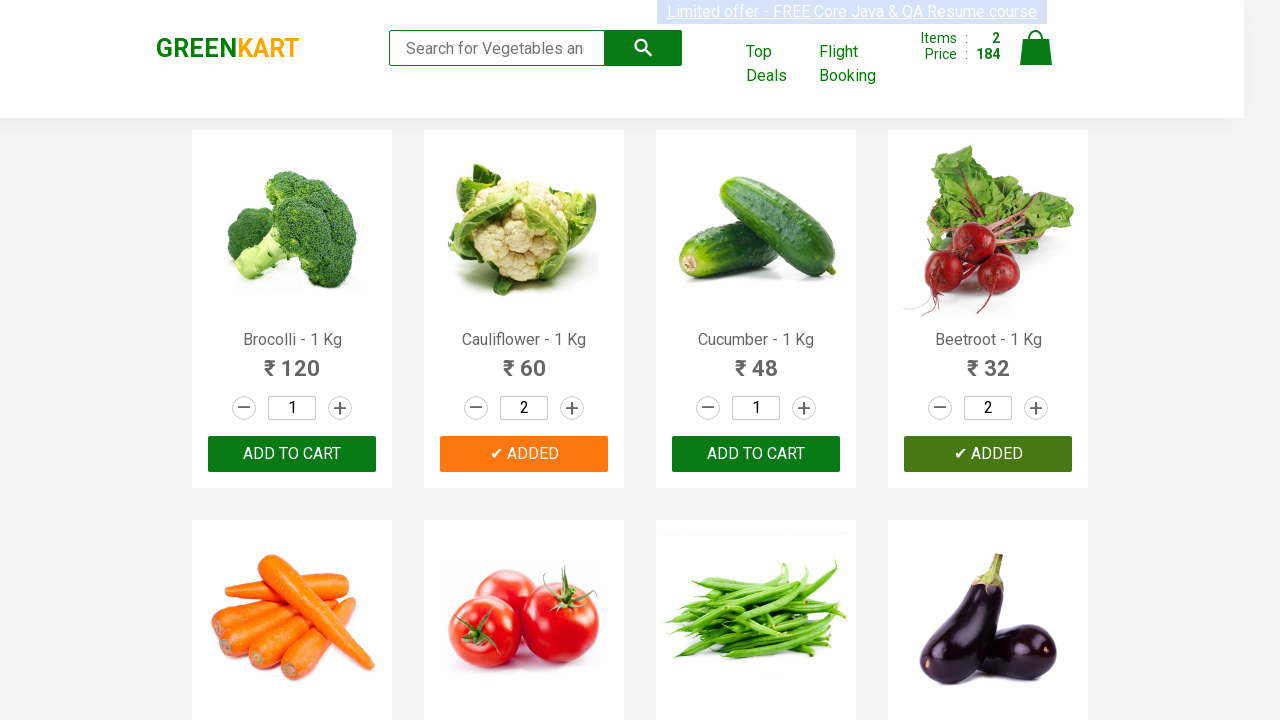

Clicked increment button for Carrot to increase quantity to 2 at (340, 360) on .increment >> nth=4
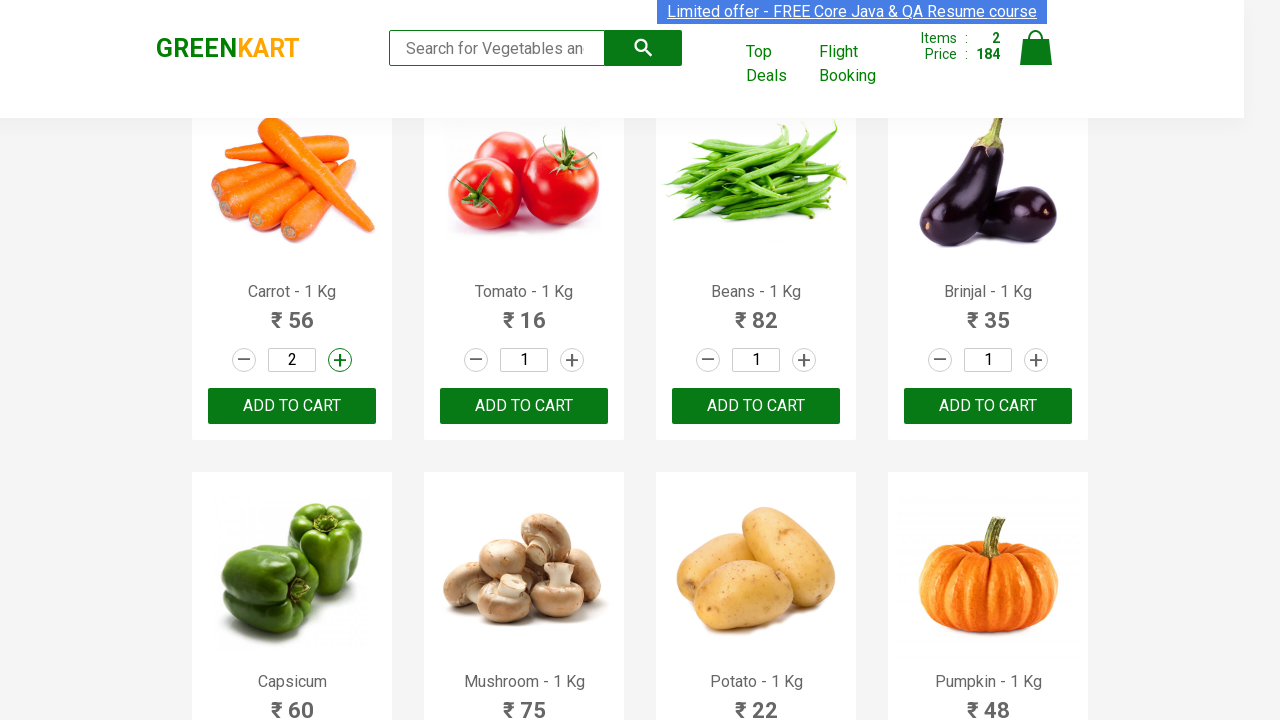

Added Carrot to cart at (292, 406) on .product-action button >> nth=4
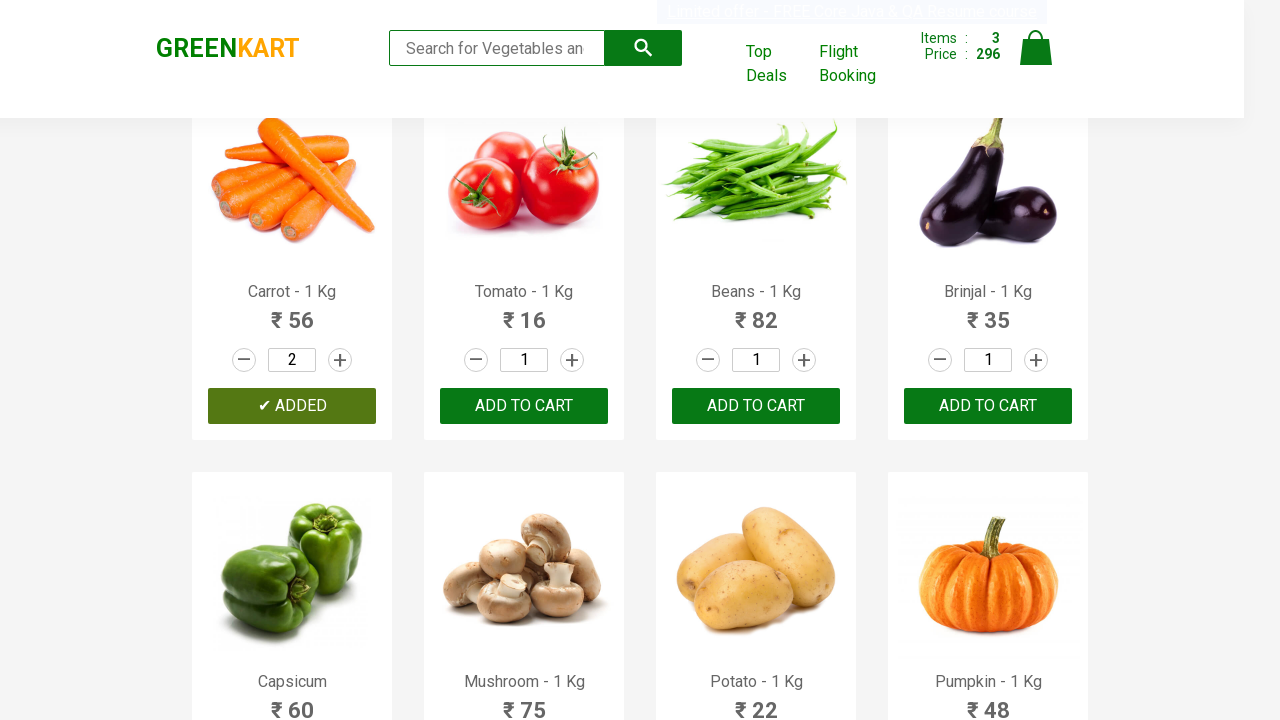

Clicked increment button for Tomato to increase quantity to 2 at (572, 360) on .increment >> nth=5
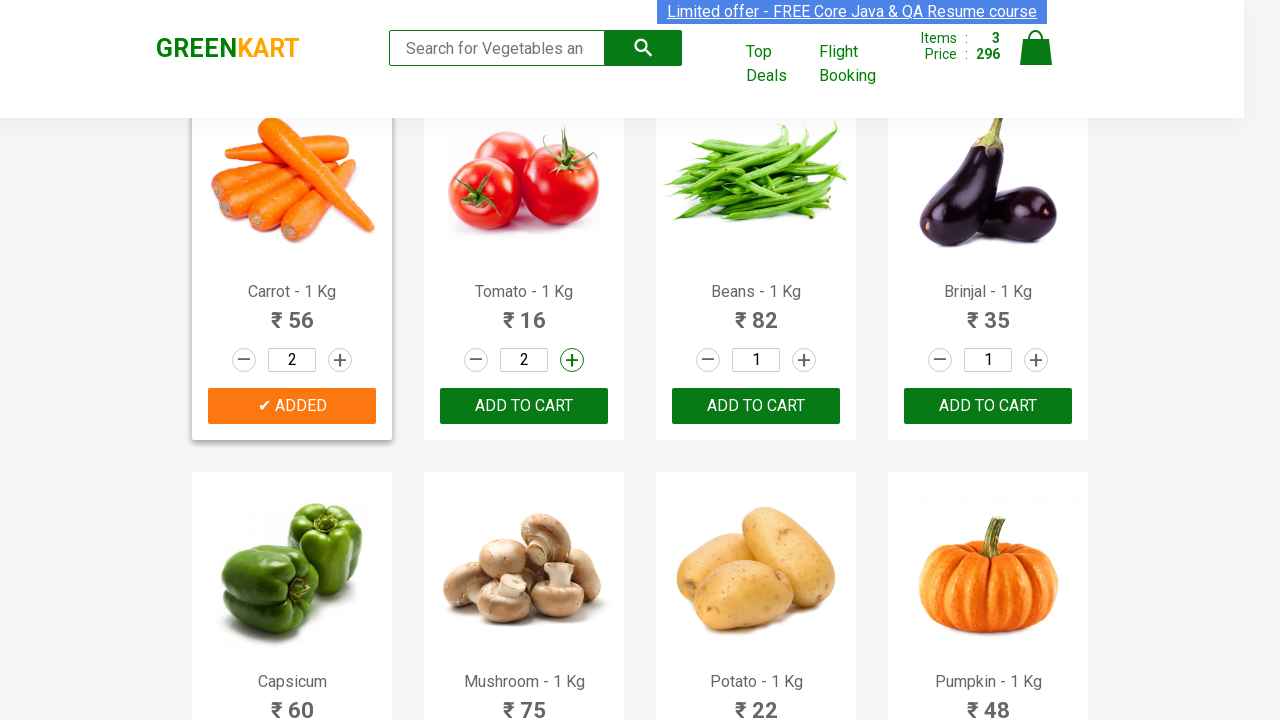

Added Tomato to cart at (524, 406) on .product-action button >> nth=5
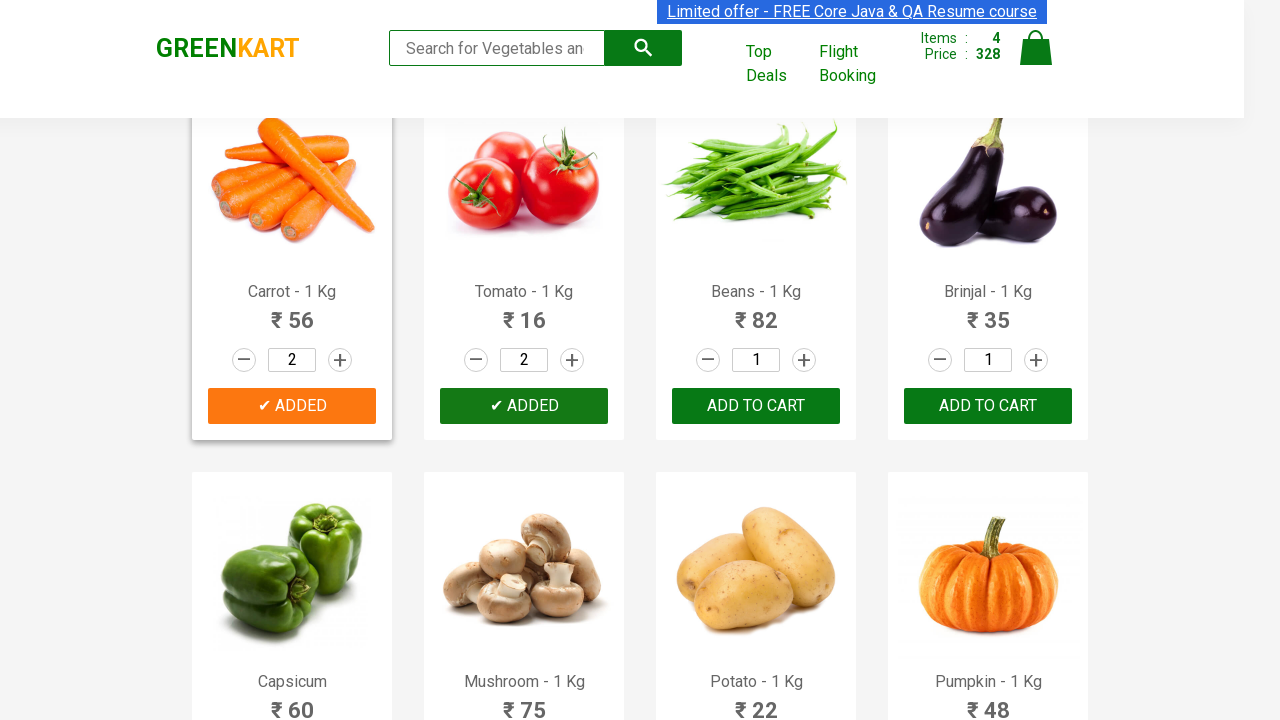

Clicked increment button for Potato to increase quantity to 2 at (804, 360) on .increment >> nth=10
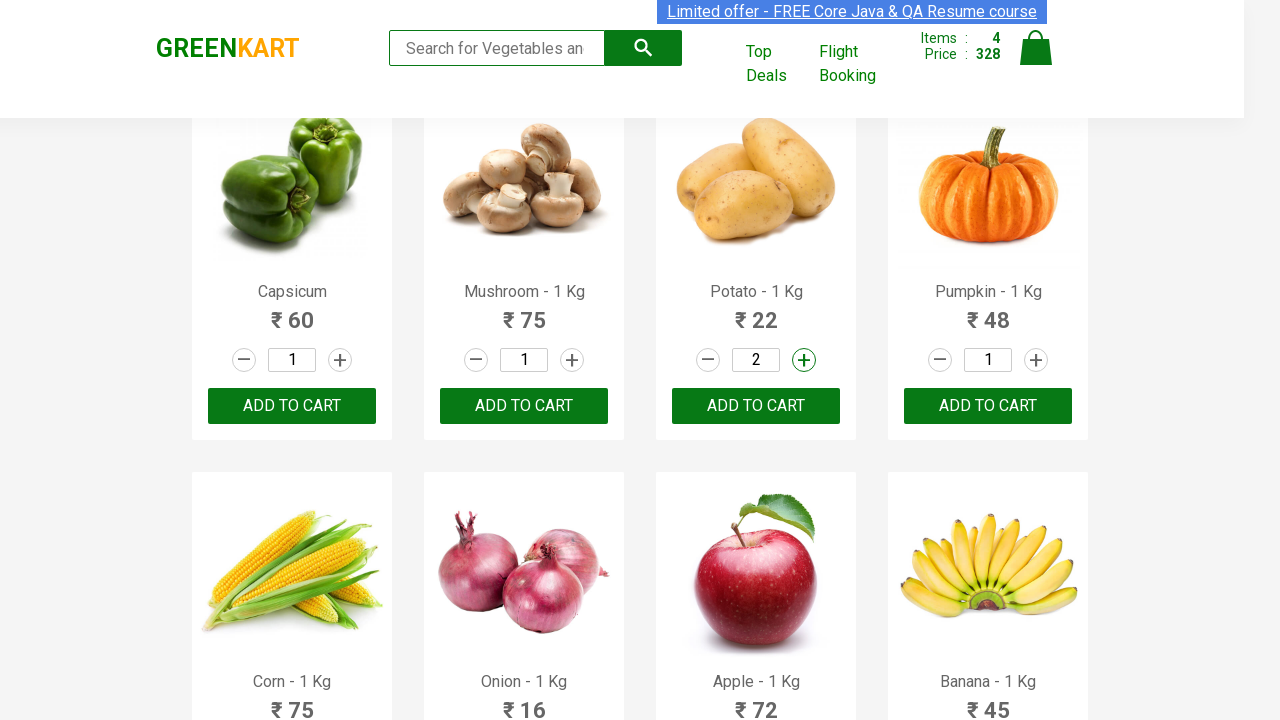

Added Potato to cart at (756, 406) on .product-action button >> nth=10
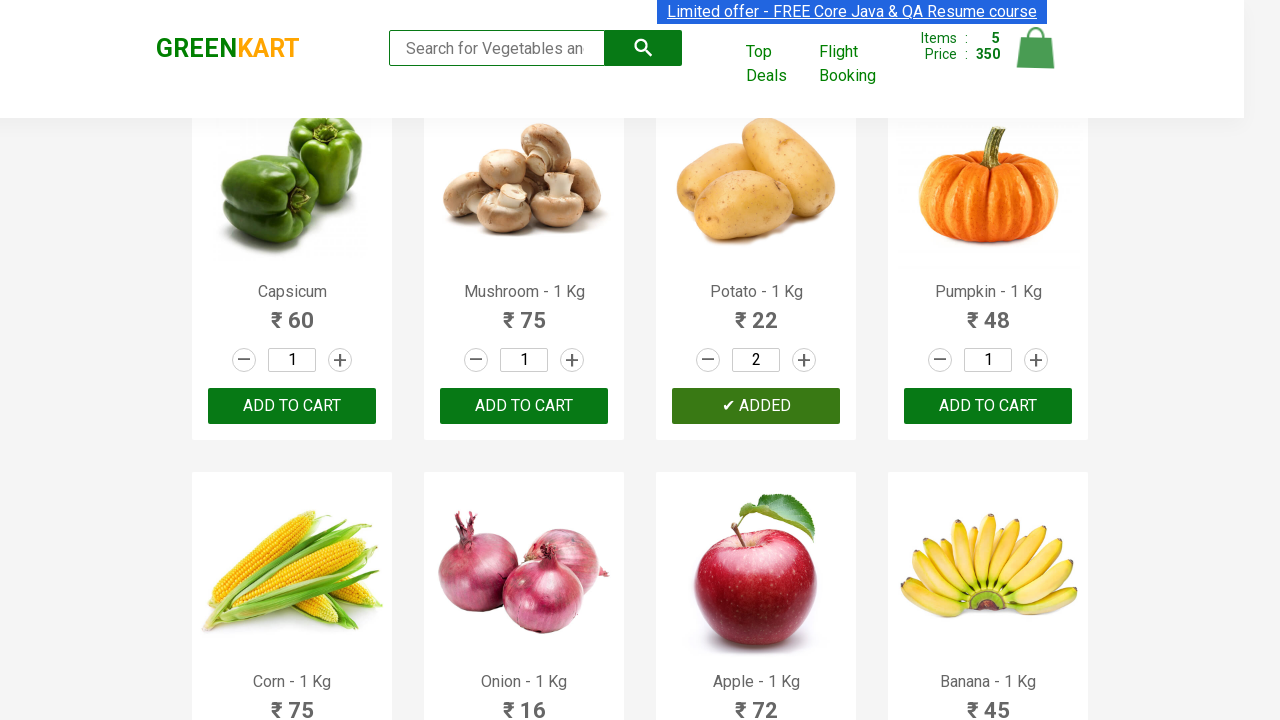

Clicked on cart icon to view shopping cart at (1036, 48) on img[alt='Cart']
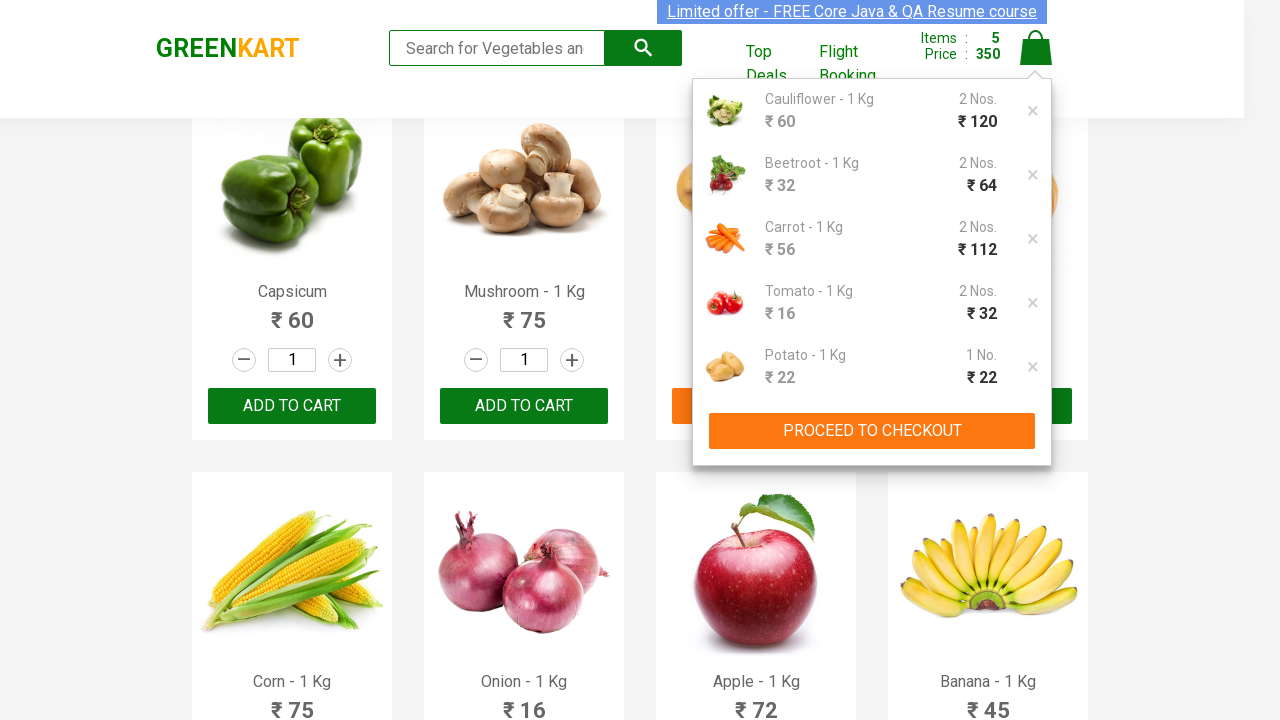

Clicked button to proceed to checkout at (872, 431) on .action-block button
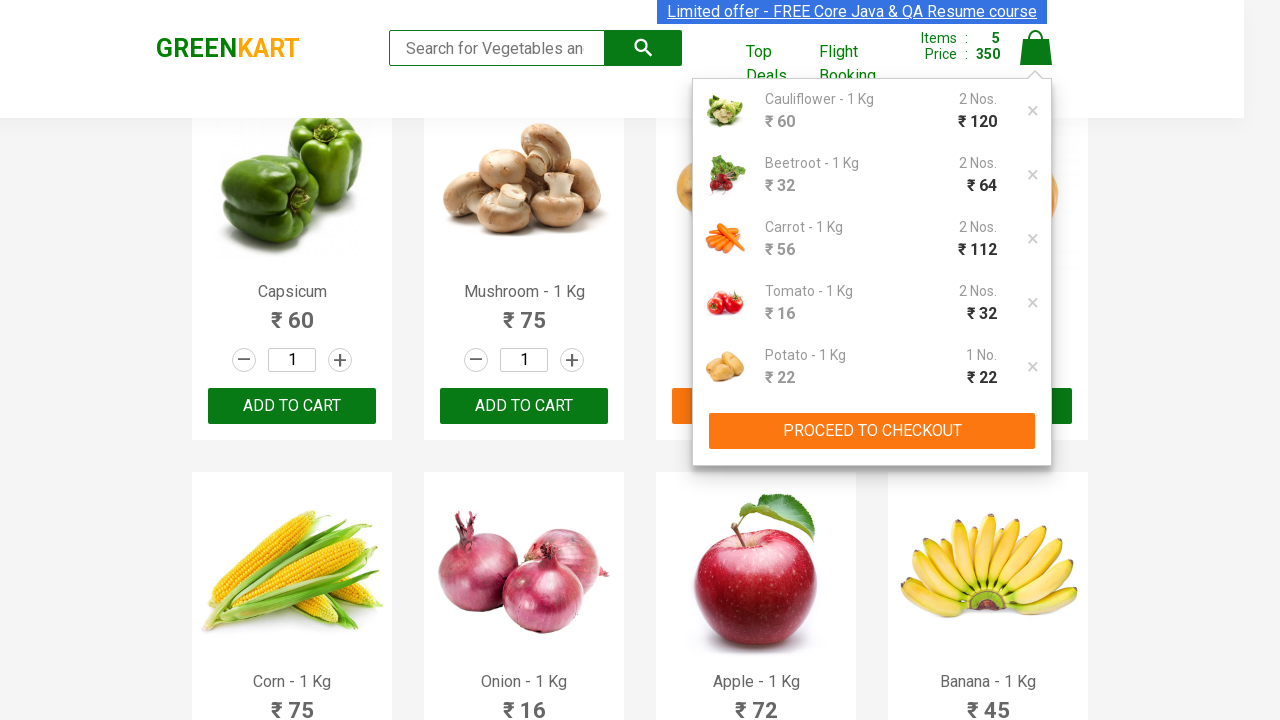

Filled promo code field with 'rahulshettyacademy' on .promoCode
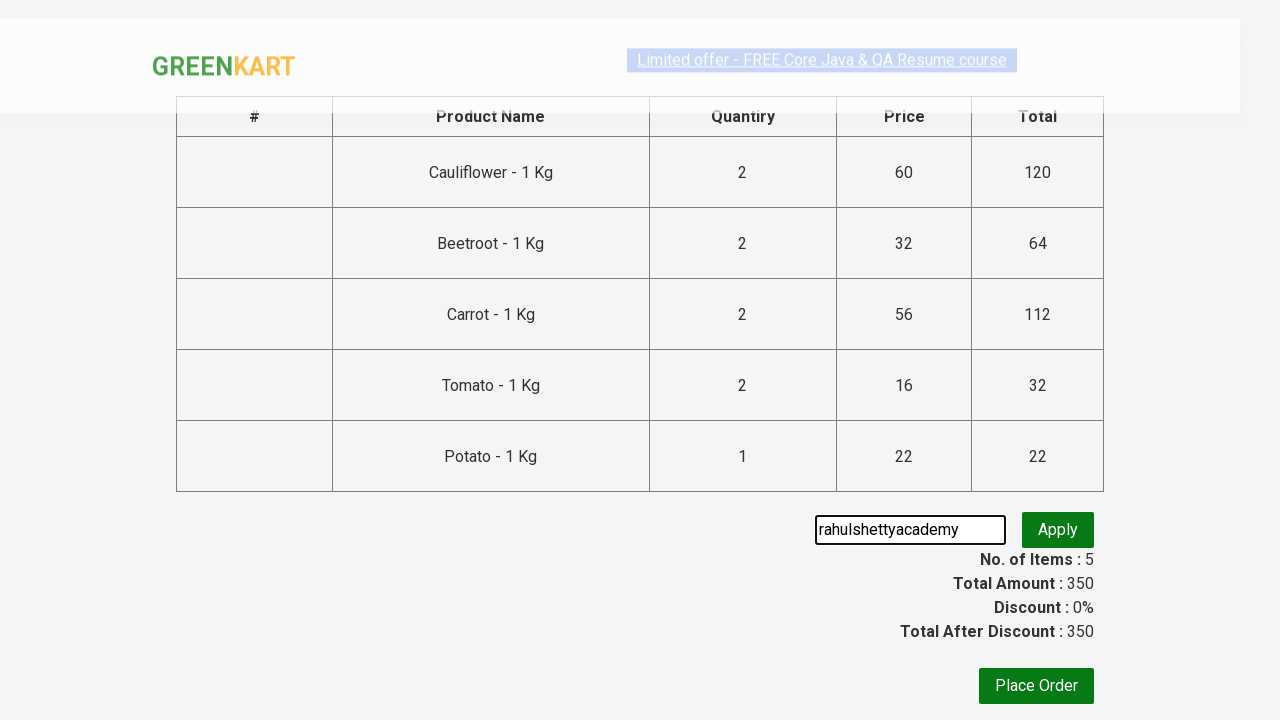

Clicked promo code button to apply discount at (1058, 530) on .promoBtn
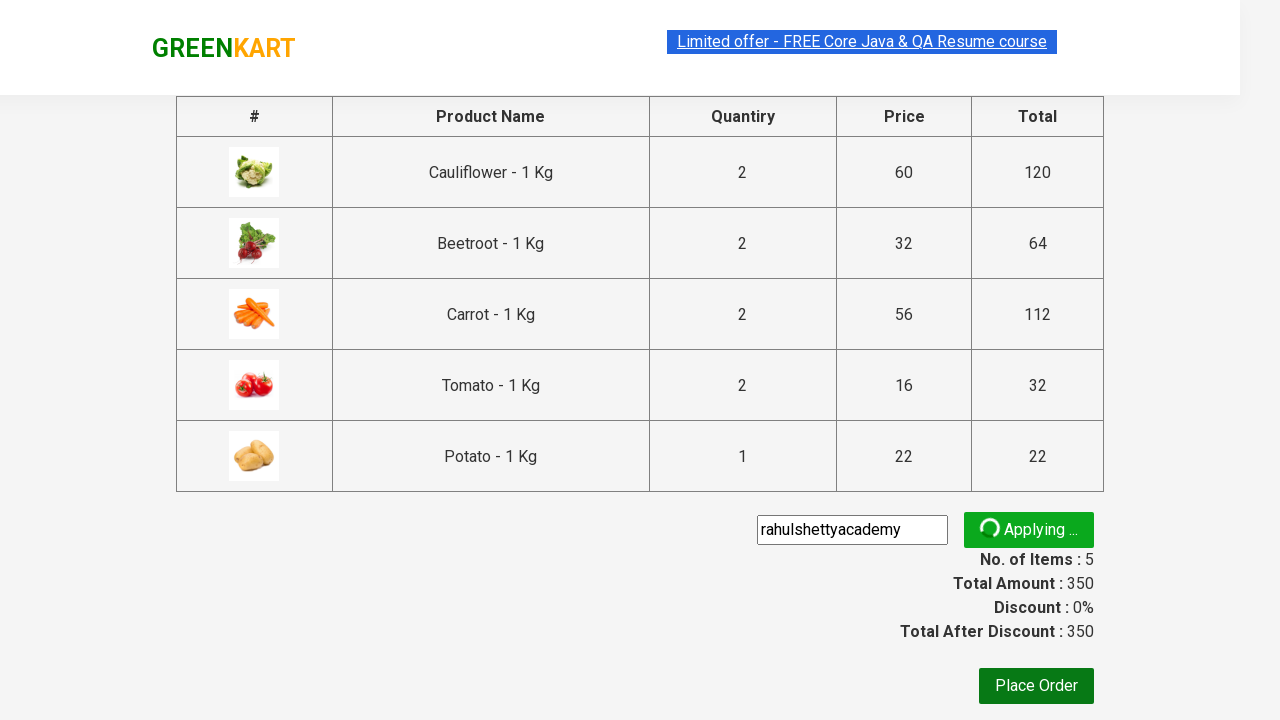

Promo code successfully applied
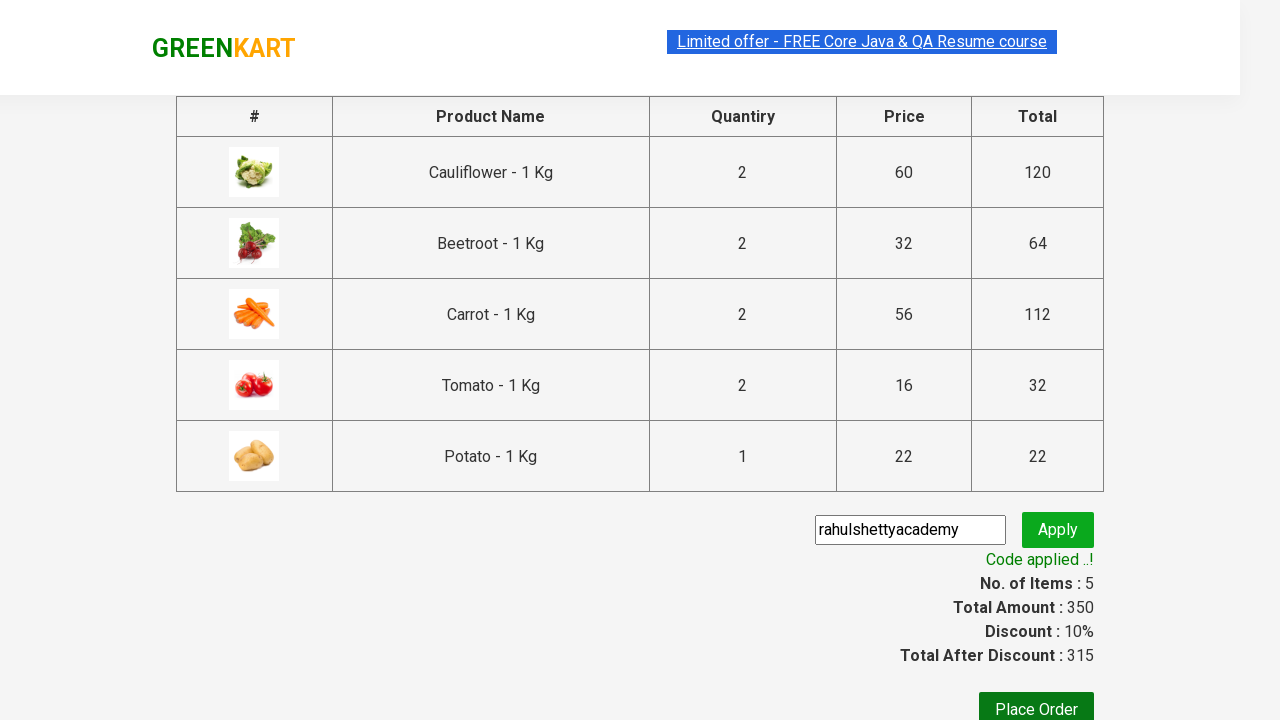

Clicked Place Order button at (1036, 702) on xpath=//button[text()='Place Order']
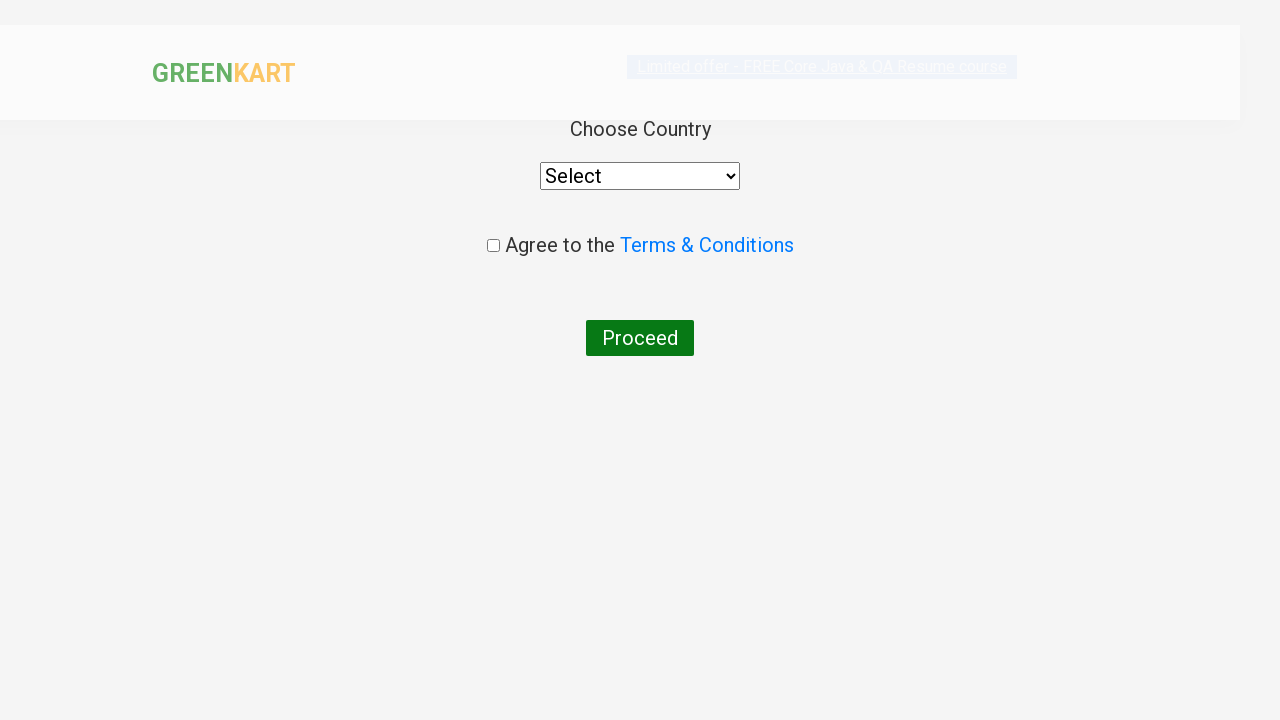

Selected 'Australia' from country dropdown on //div/select
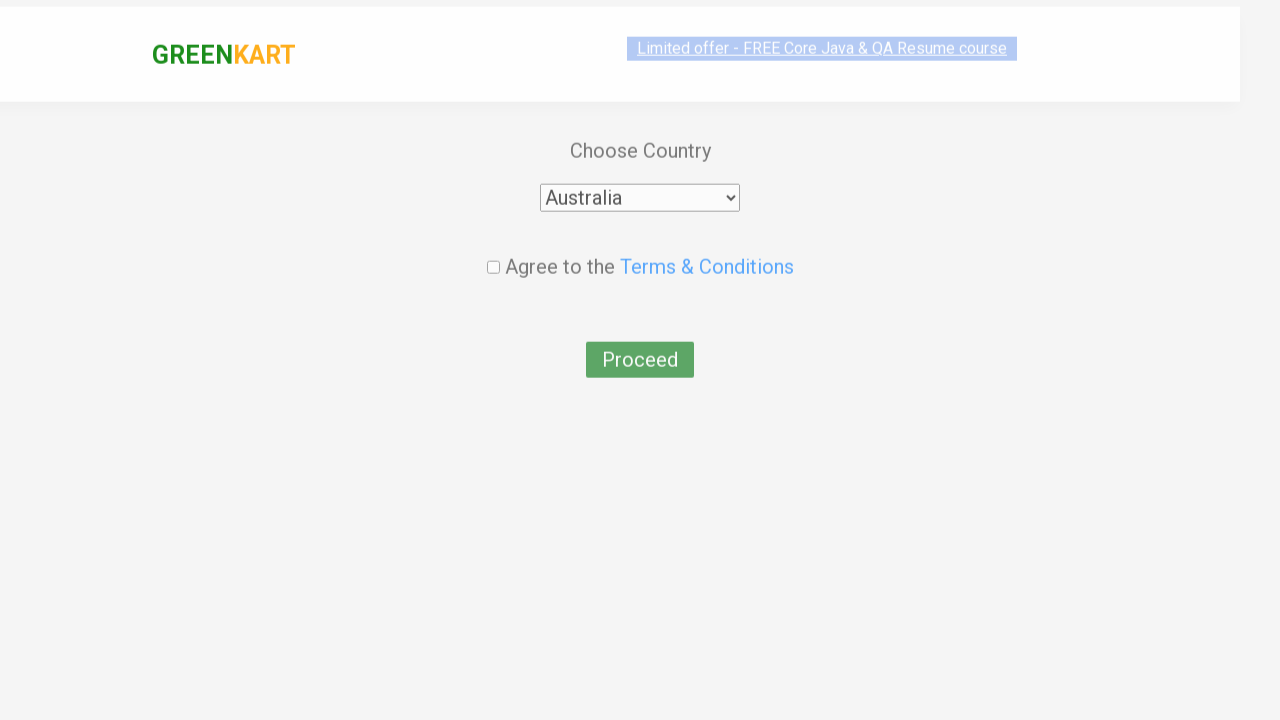

Checked the agreement checkbox at (493, 246) on .chkAgree
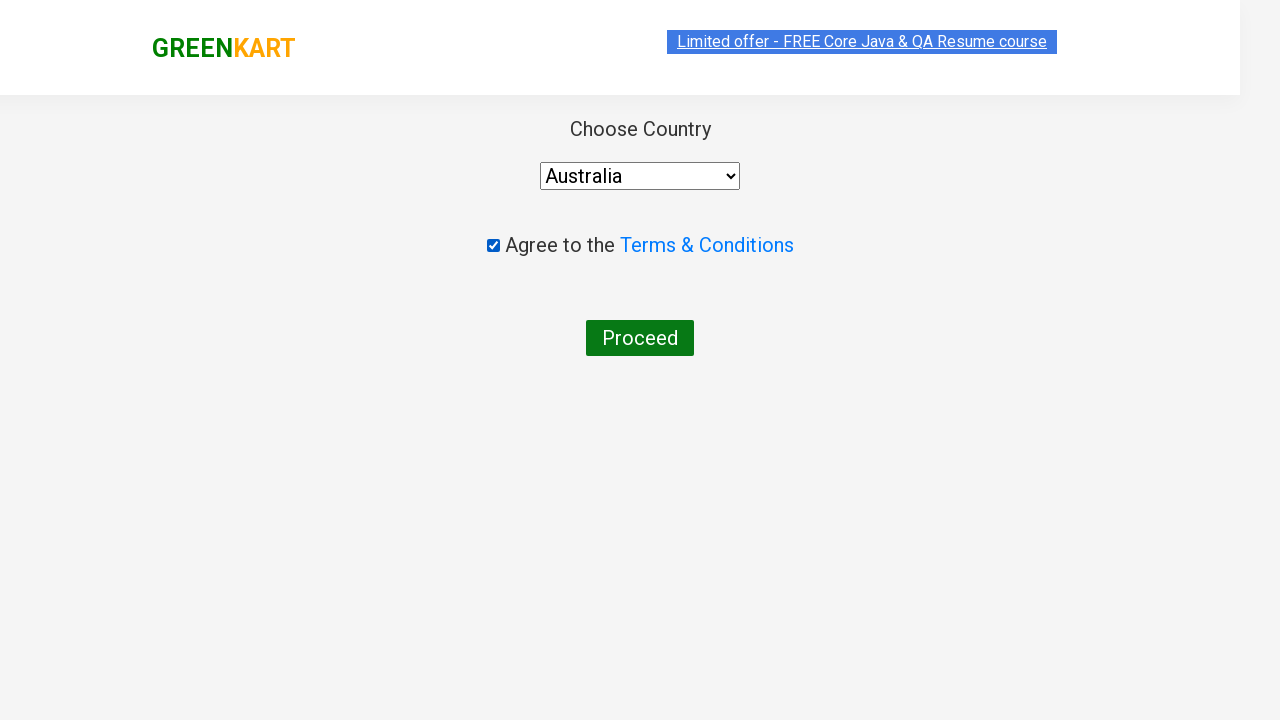

Clicked Proceed button to complete the order at (640, 338) on xpath=//button[text()='Proceed']
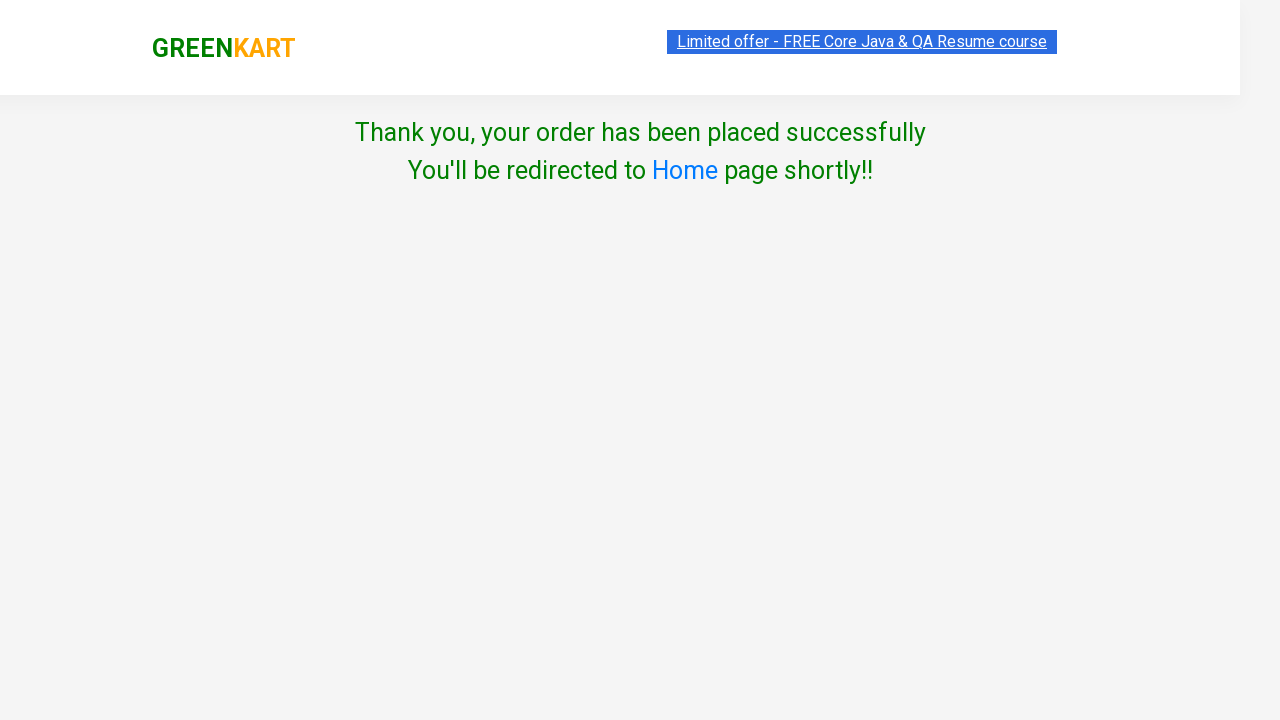

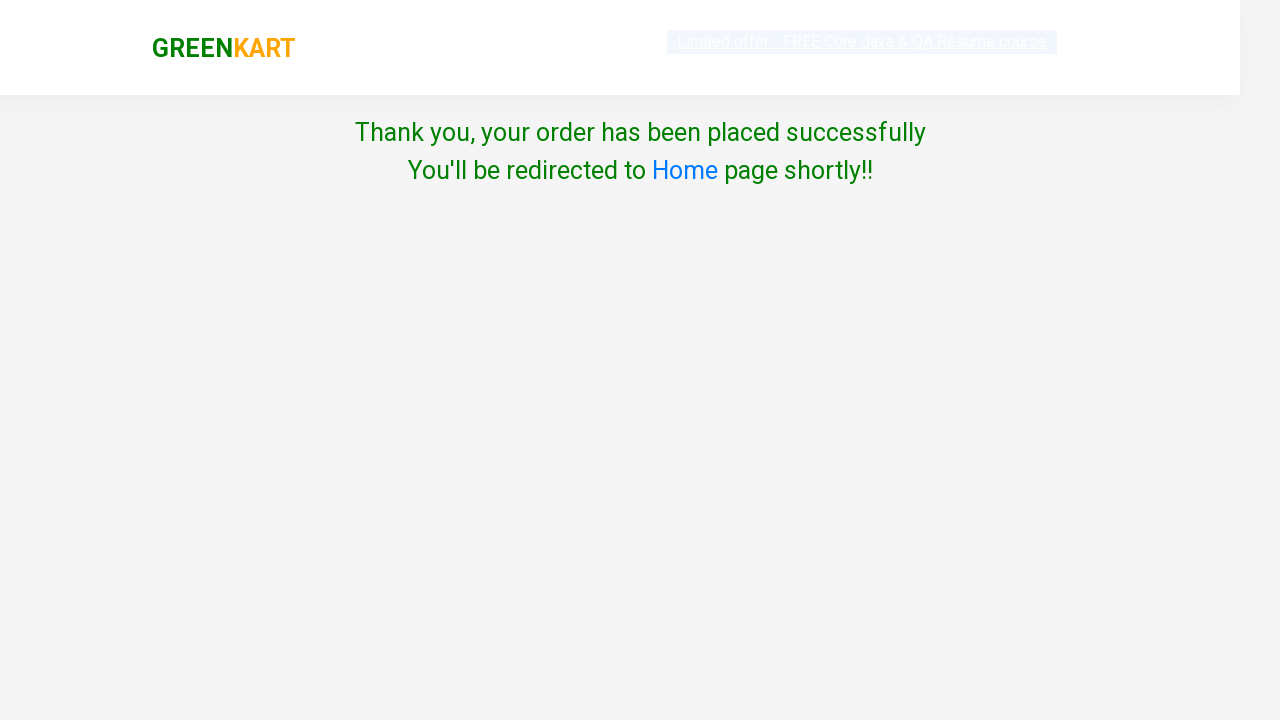